Tests registration with excessively long name (300 characters)

Starting URL: https://tc-1-final-parte1.vercel.app/

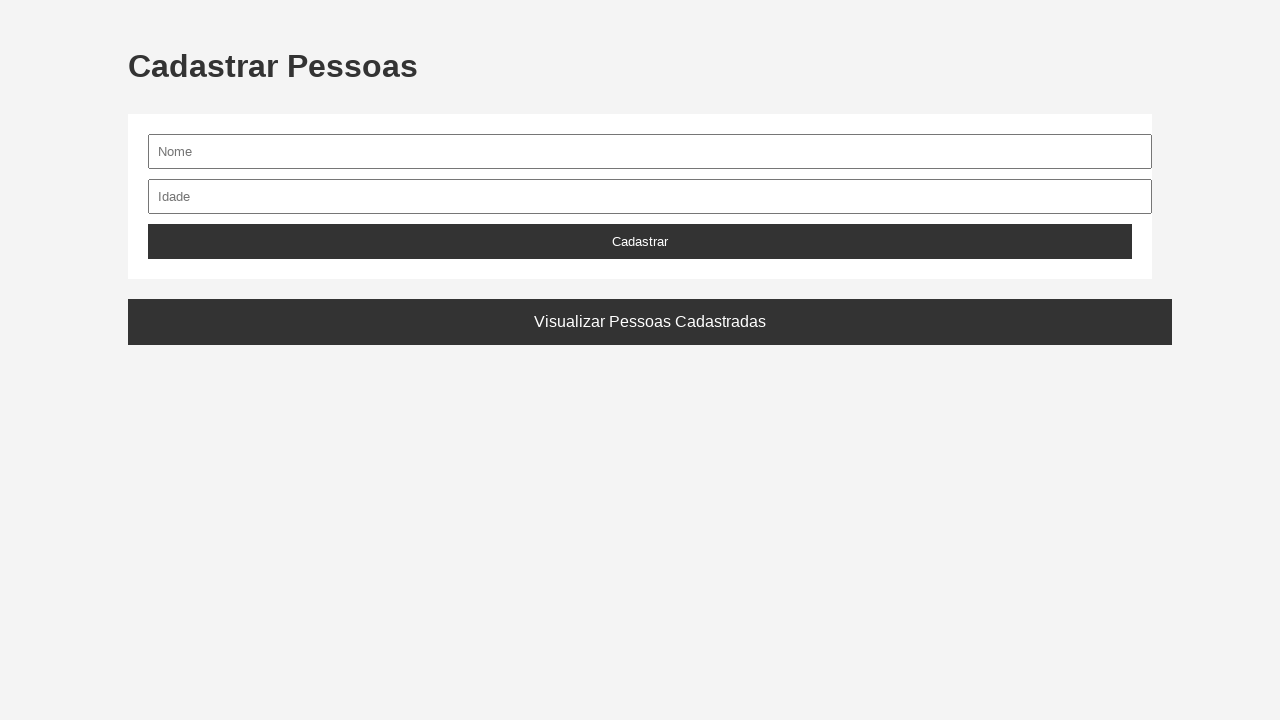

Waited for name input field to be visible
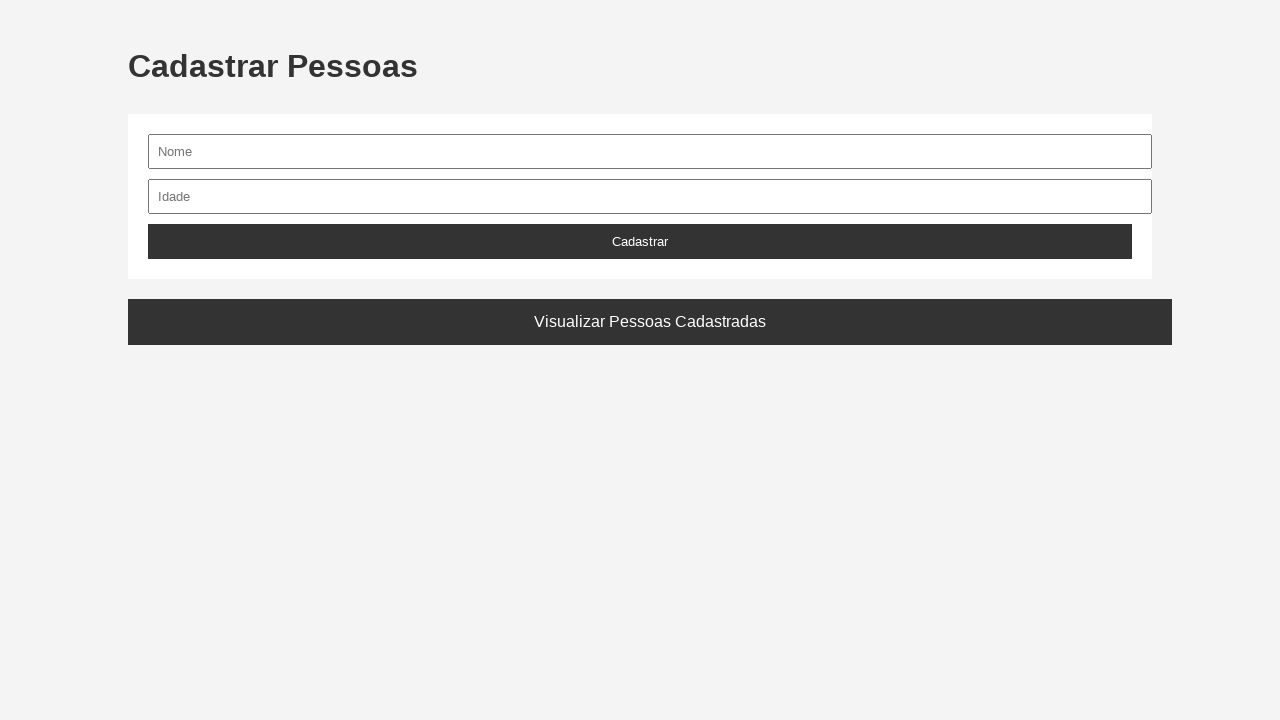

Filled name field with 300-character long string on input[name='nome'], input#nome
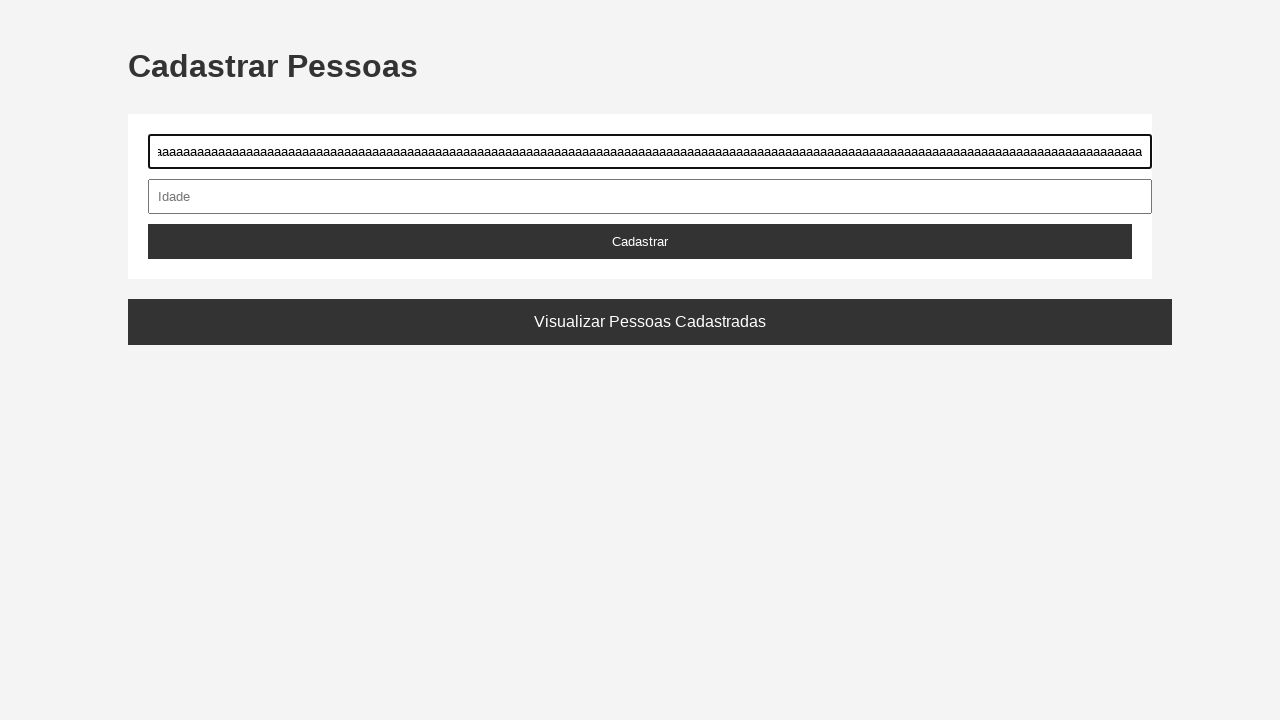

Waited for age input field to be visible
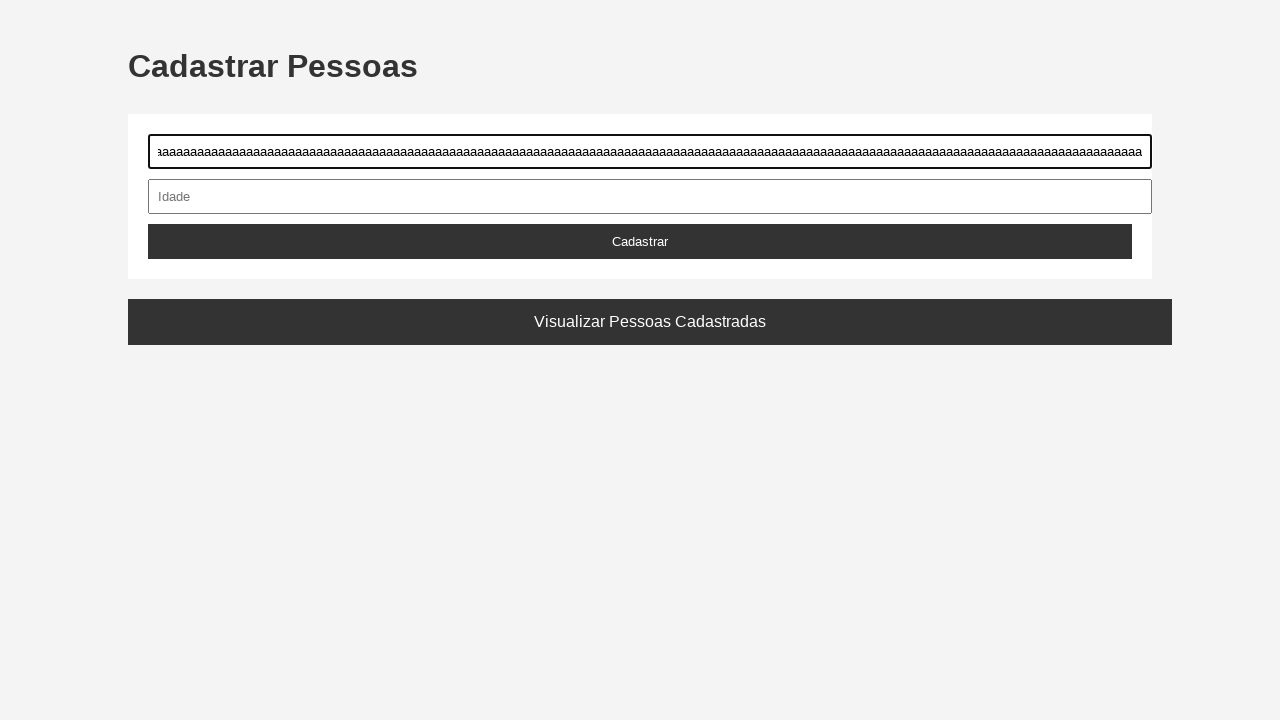

Filled age field with value '35' on input[name='idade'], input#idade, input[type='number']
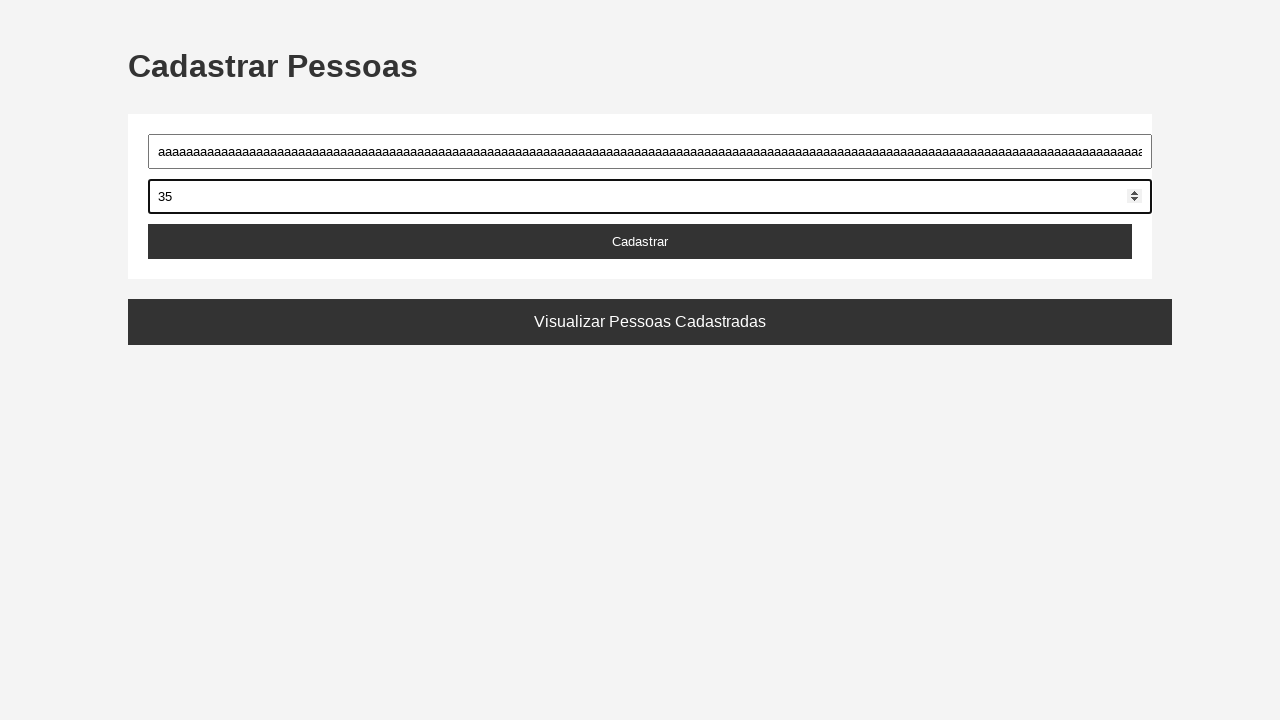

Clicked Cadastrar registration button at (640, 242) on button:has-text('Cadastrar')
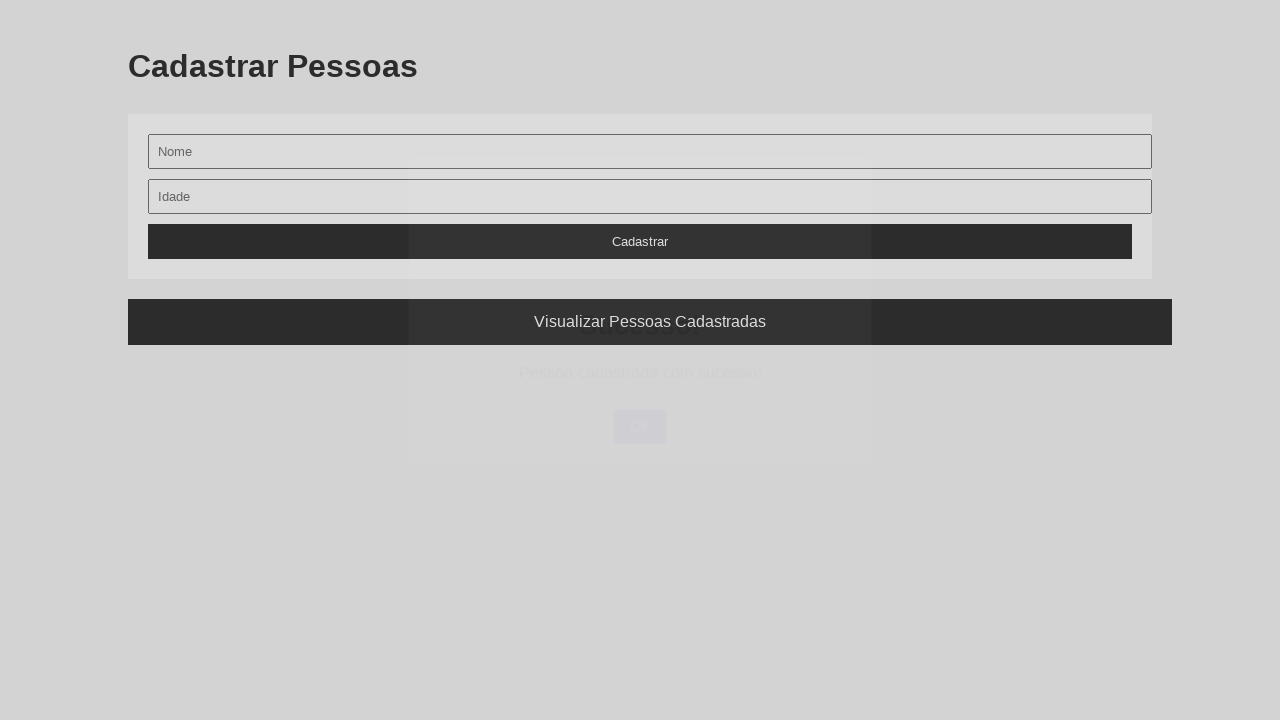

Waited for confirmation popup or modal to appear
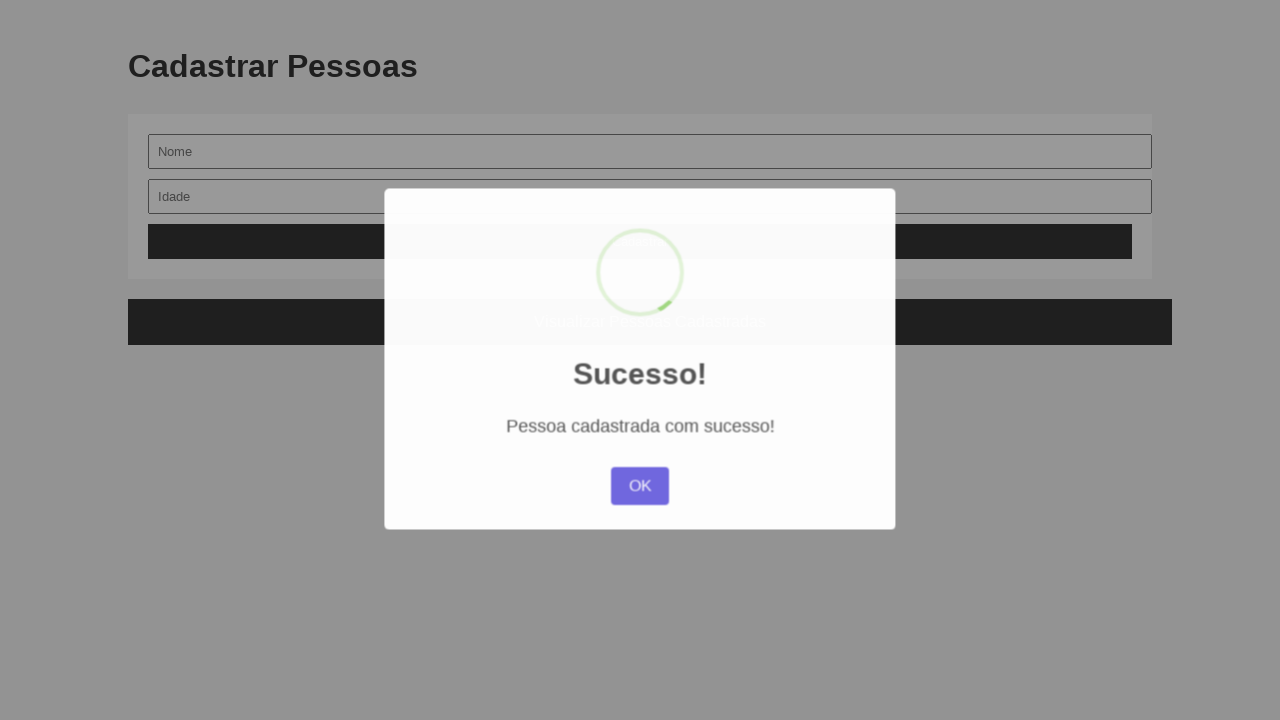

Clicked OK button on confirmation popup at (640, 487) on .swal2-confirm, button:has-text('OK')
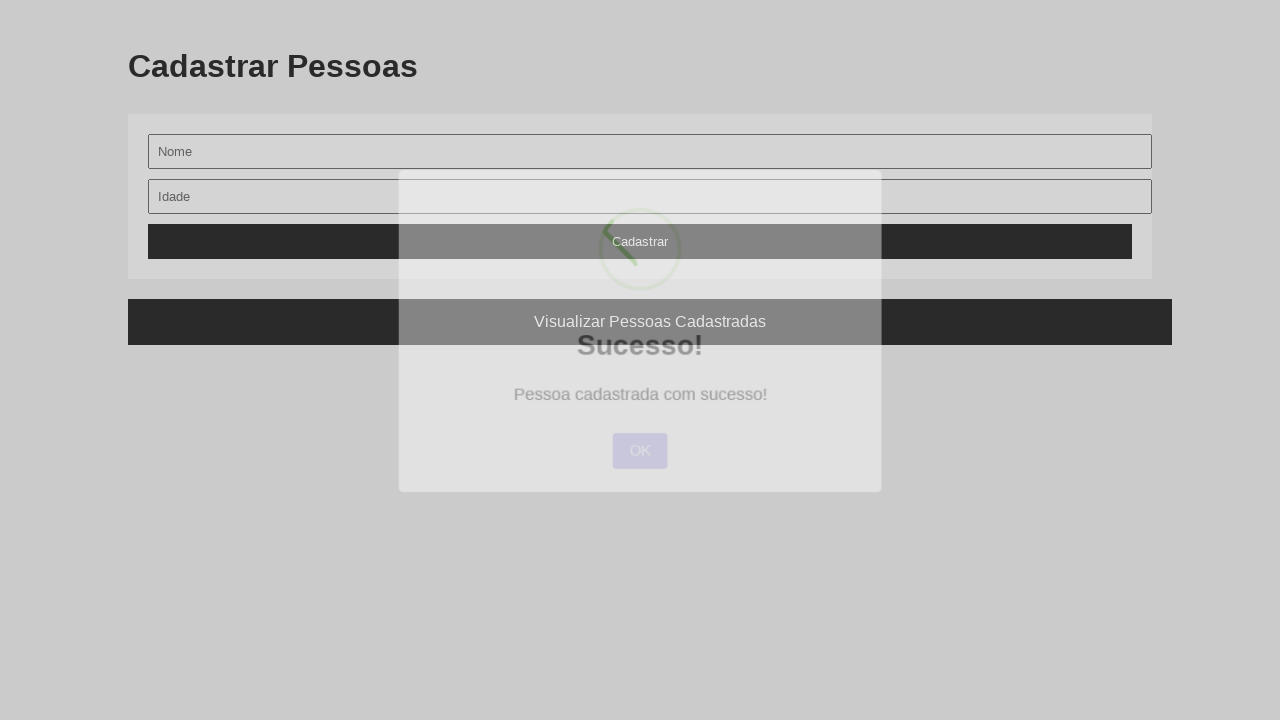

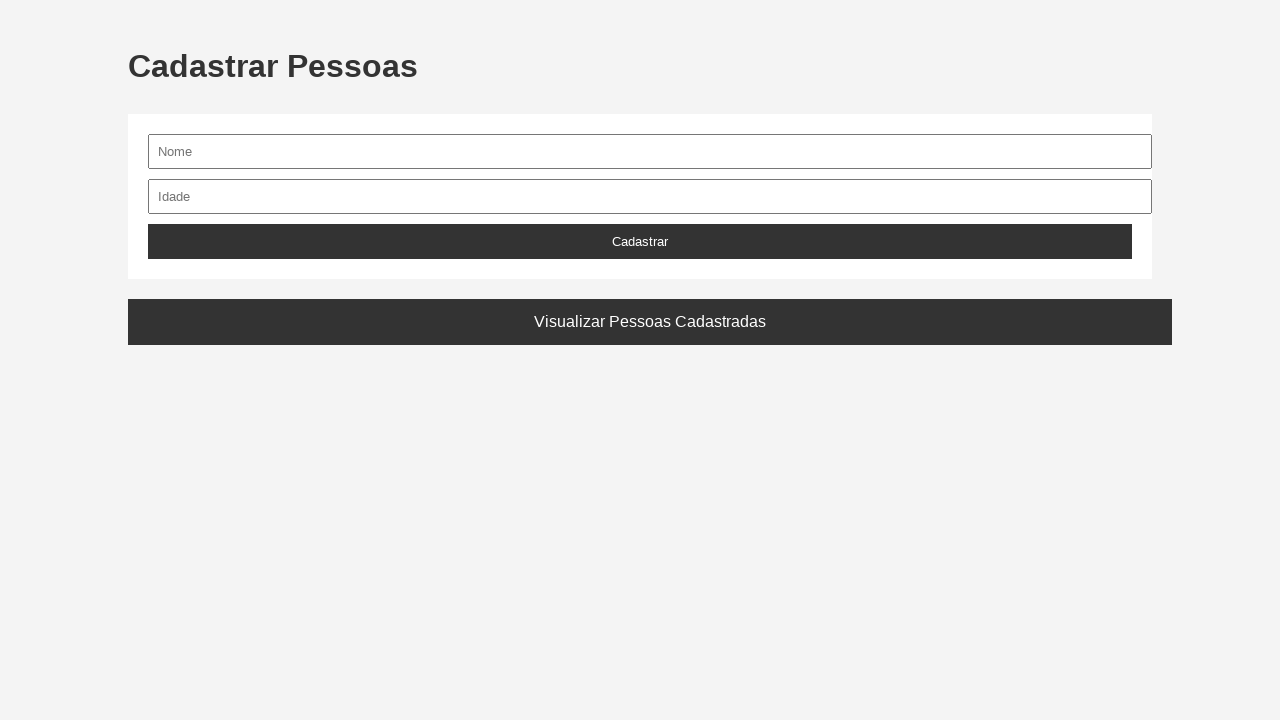